Tests the passenger selection dropdown on SpiceJet website by incrementing the number of adults and children

Starting URL: https://www.spicejet.com/

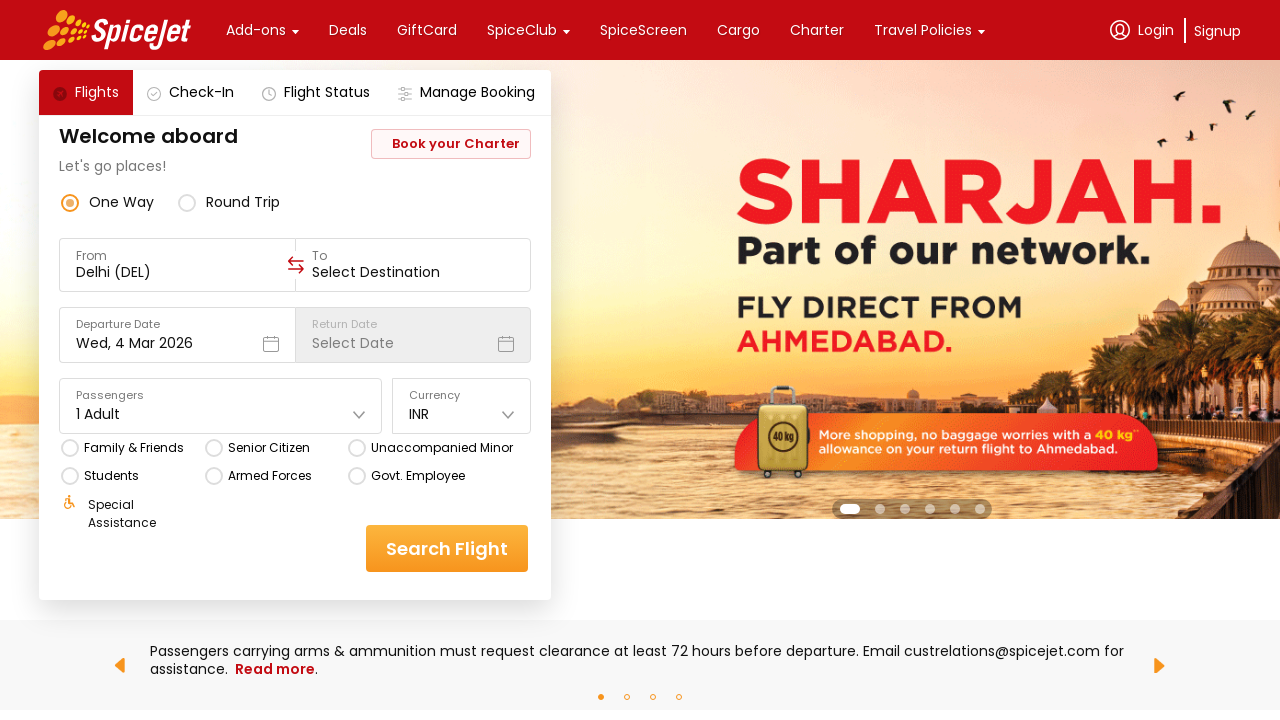

Clicked on travellers dropdown to open it at (221, 406) on div[data-testid='home-page-travellers']
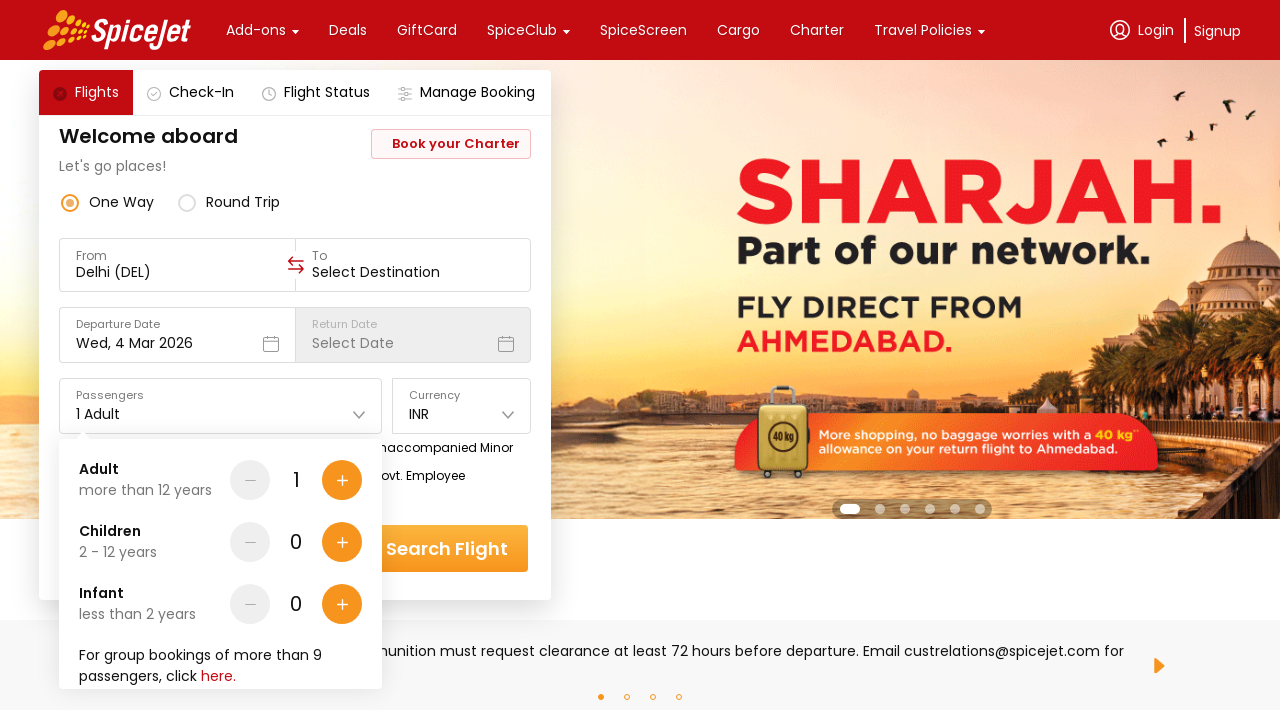

Incremented adult count (iteration 1 of 3) at (342, 480) on div[data-testid='Adult-testID-plus-one-cta']
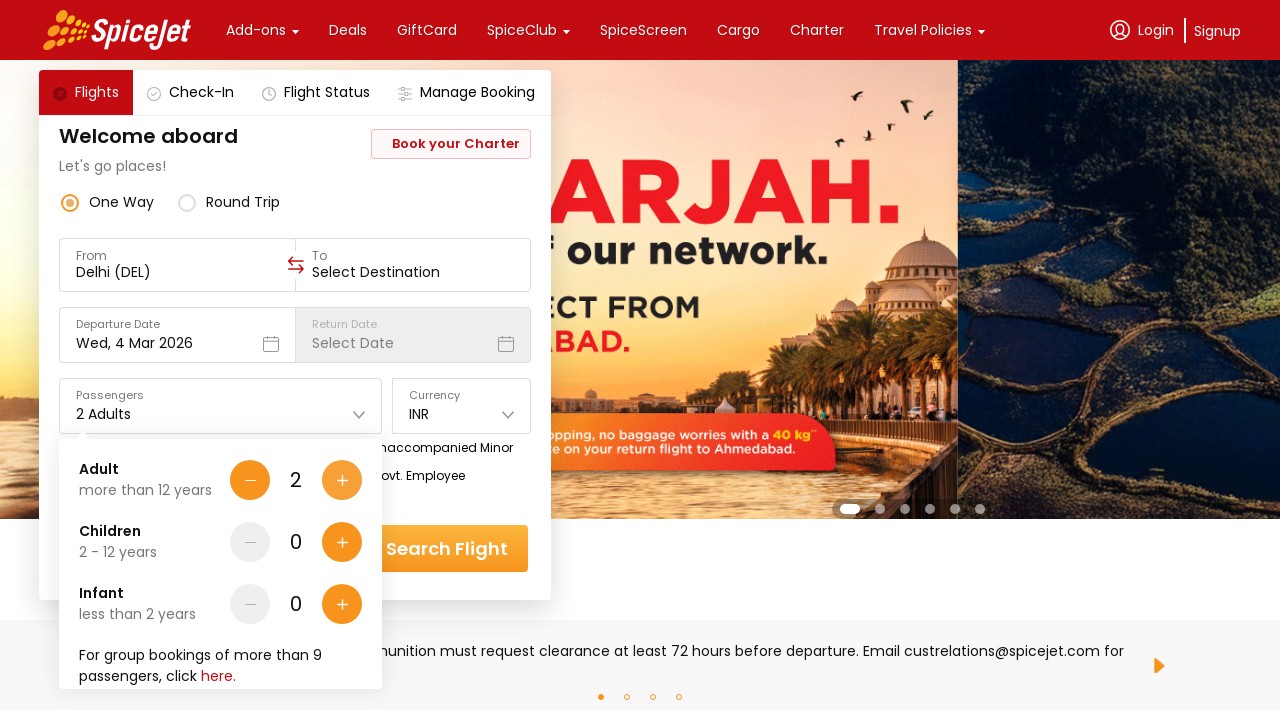

Incremented adult count (iteration 2 of 3) at (342, 480) on div[data-testid='Adult-testID-plus-one-cta']
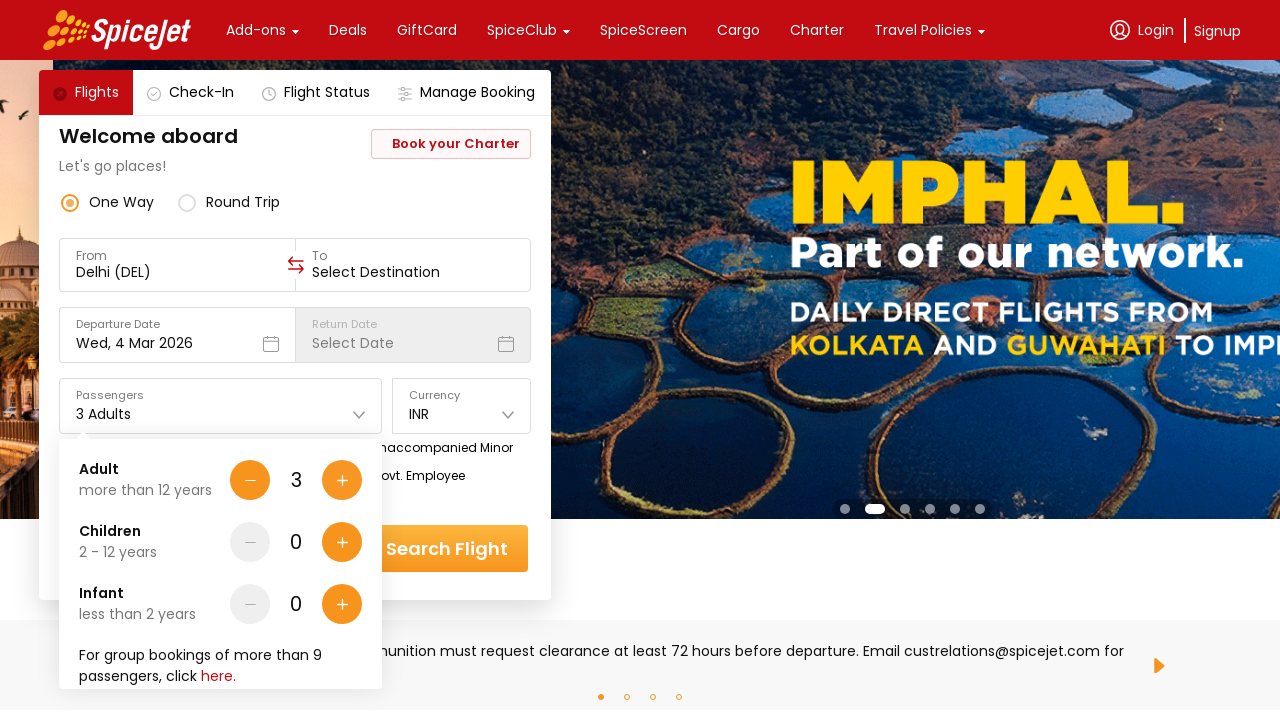

Incremented adult count (iteration 3 of 3) at (342, 480) on div[data-testid='Adult-testID-plus-one-cta']
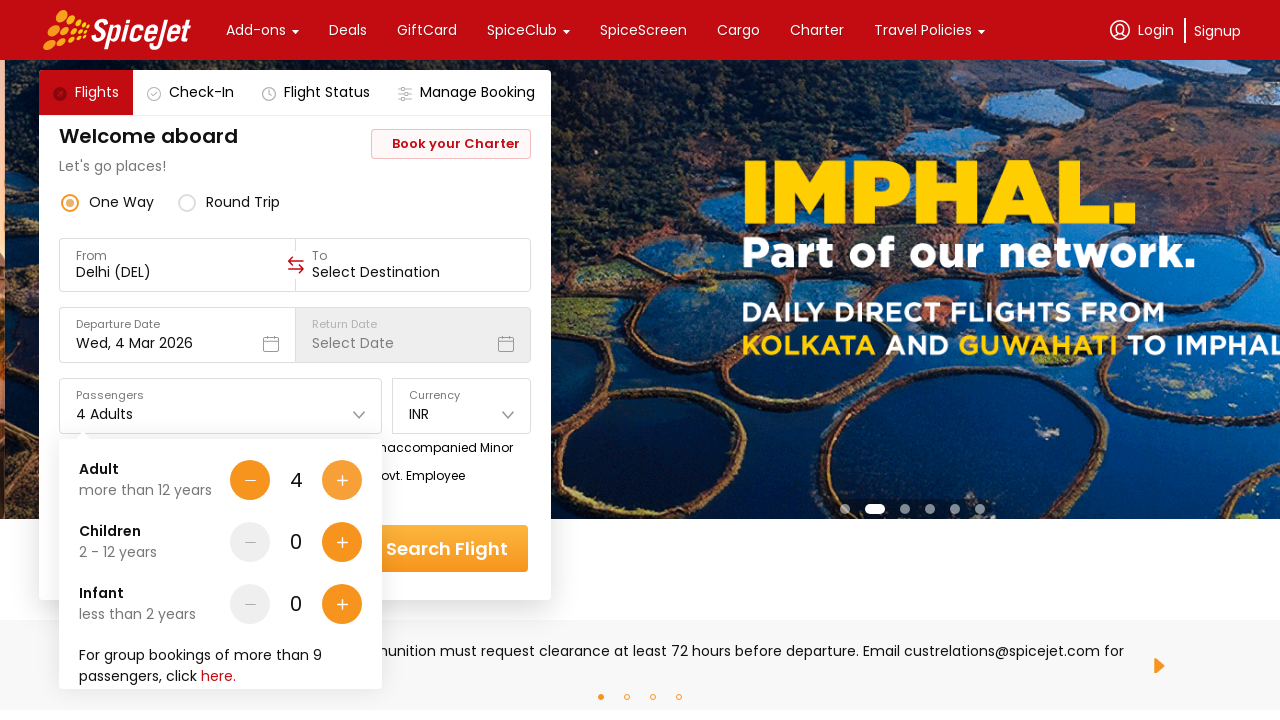

Incremented children count (iteration 1 of 4) at (342, 542) on div[data-testid='Children-testID-plus-one-cta']
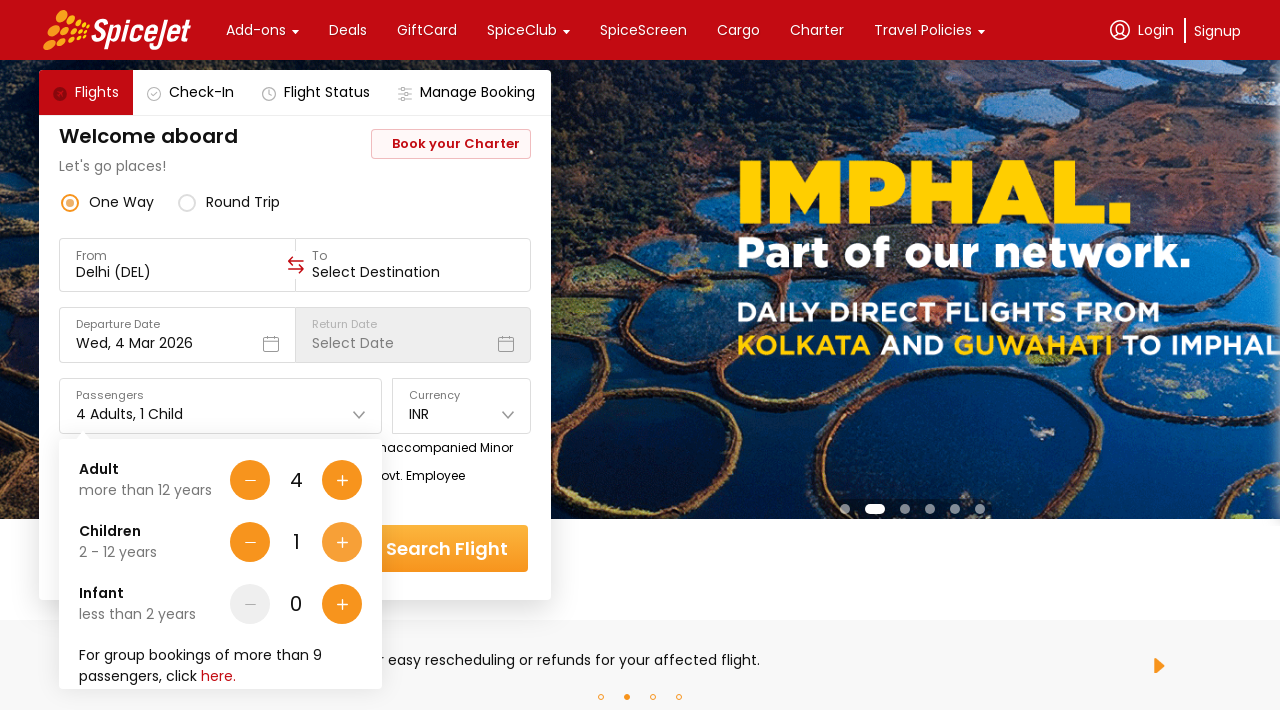

Incremented children count (iteration 2 of 4) at (342, 542) on div[data-testid='Children-testID-plus-one-cta']
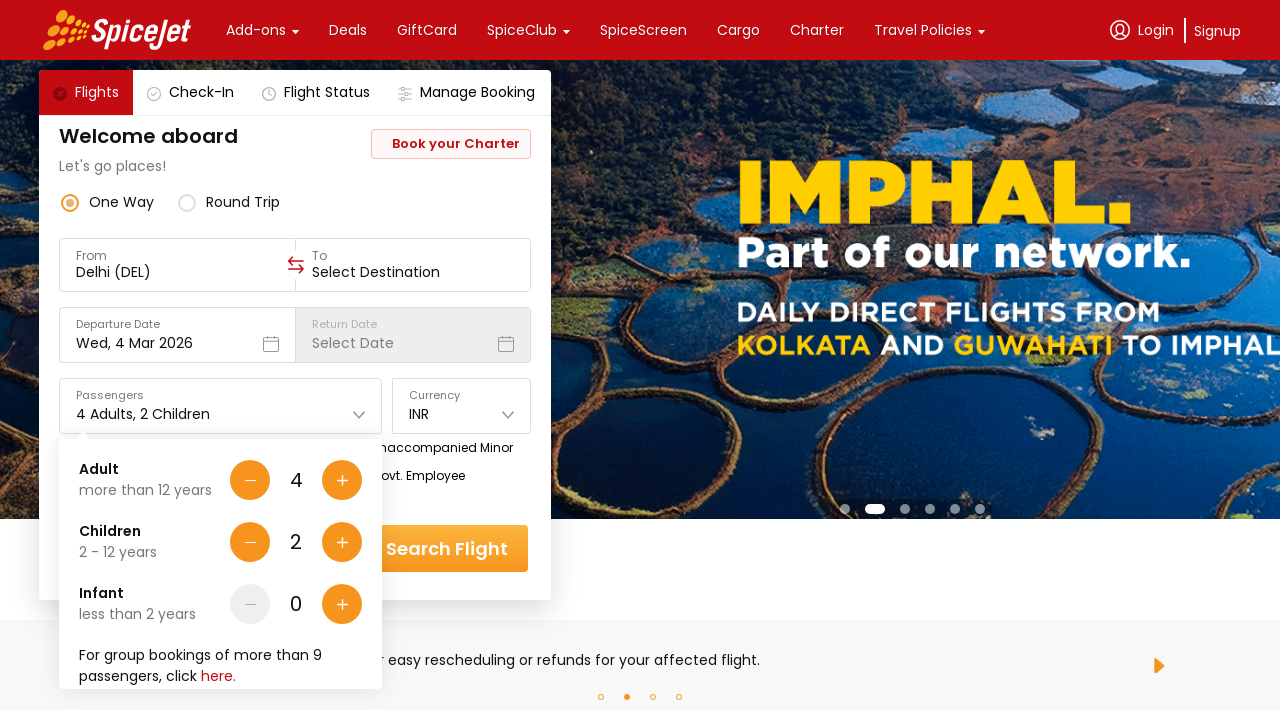

Incremented children count (iteration 3 of 4) at (342, 542) on div[data-testid='Children-testID-plus-one-cta']
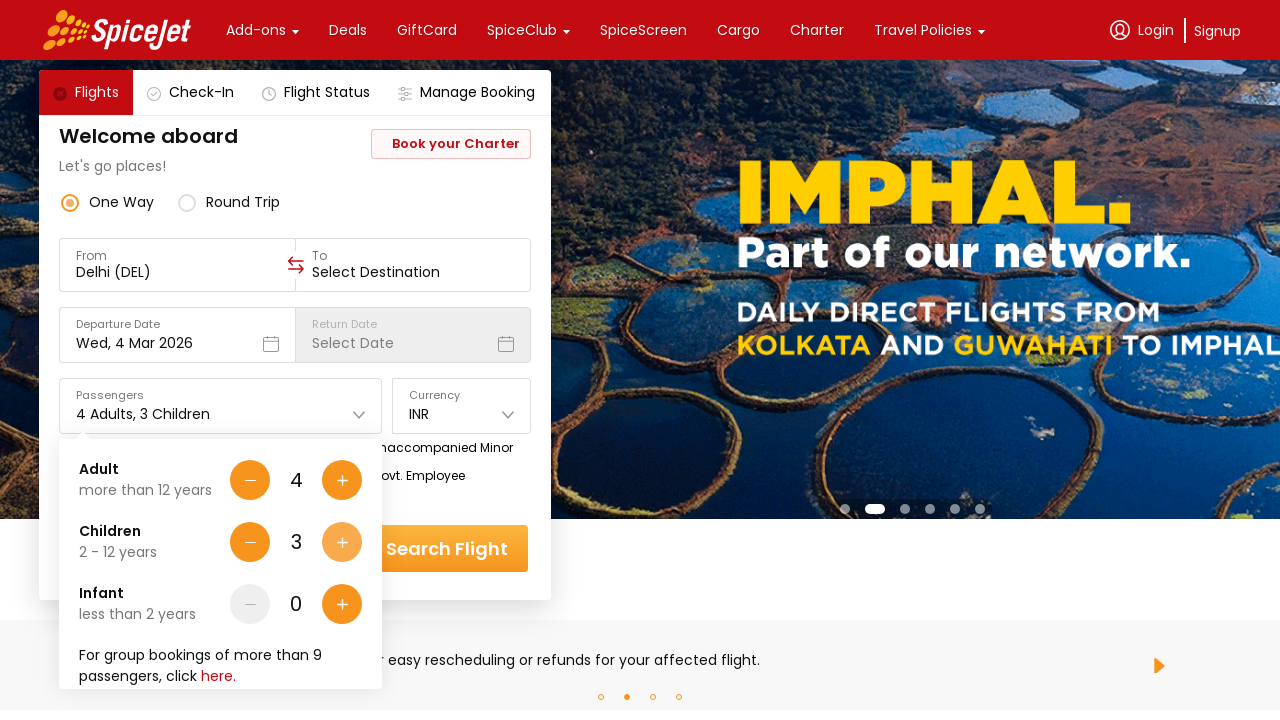

Incremented children count (iteration 4 of 4) at (342, 542) on div[data-testid='Children-testID-plus-one-cta']
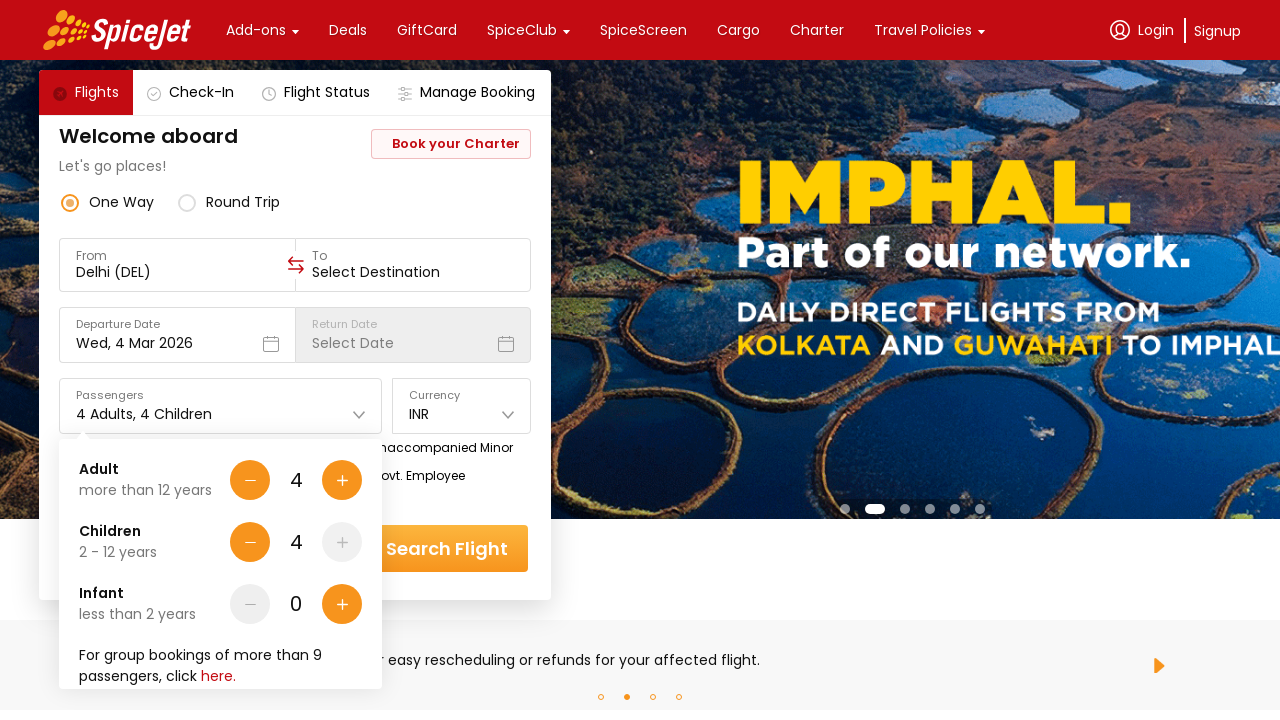

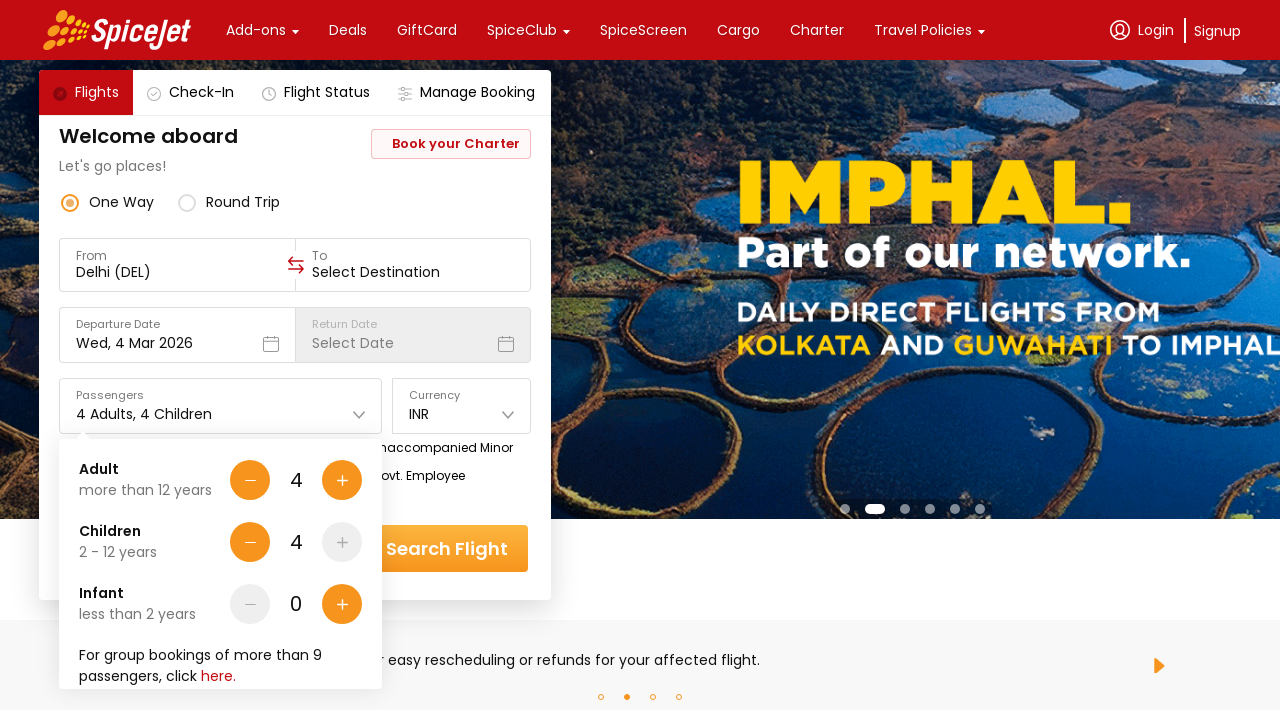